Tests A/B test opt-out functionality by visiting the page, verifying initial A/B test state, adding an opt-out cookie, refreshing, and confirming the page shows "No A/B Test"

Starting URL: http://the-internet.herokuapp.com/abtest

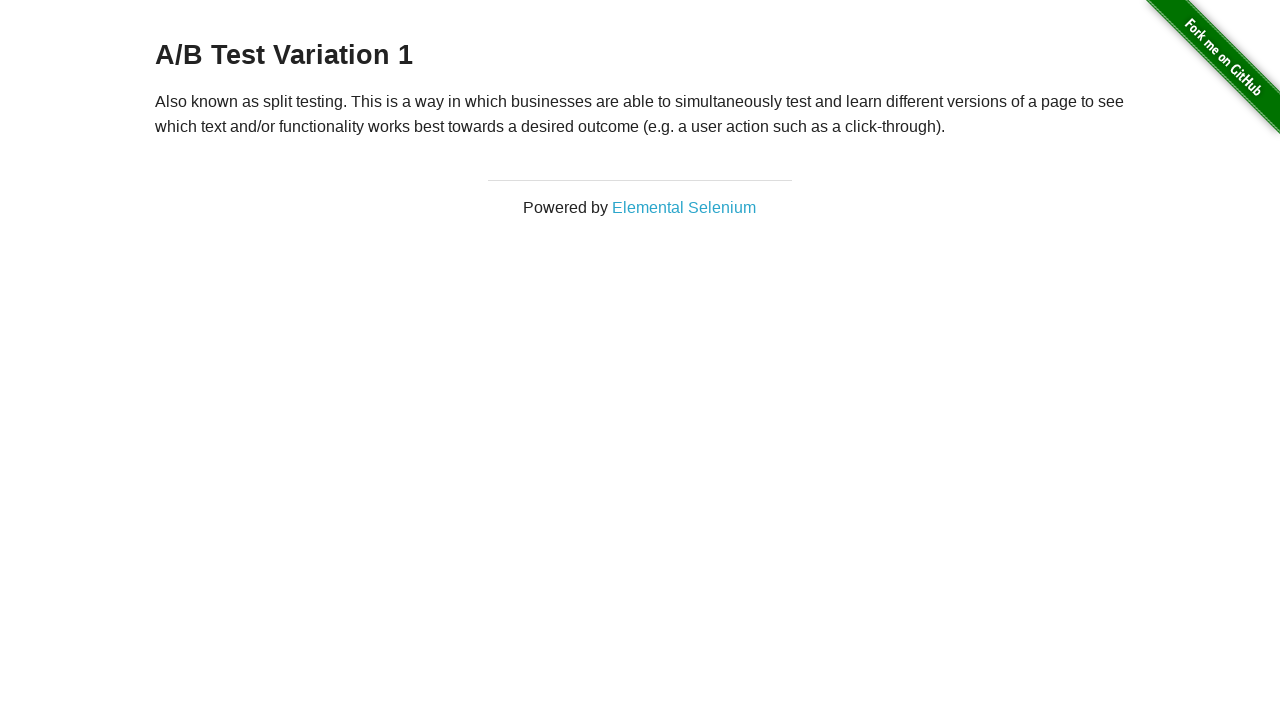

Located h3 heading element
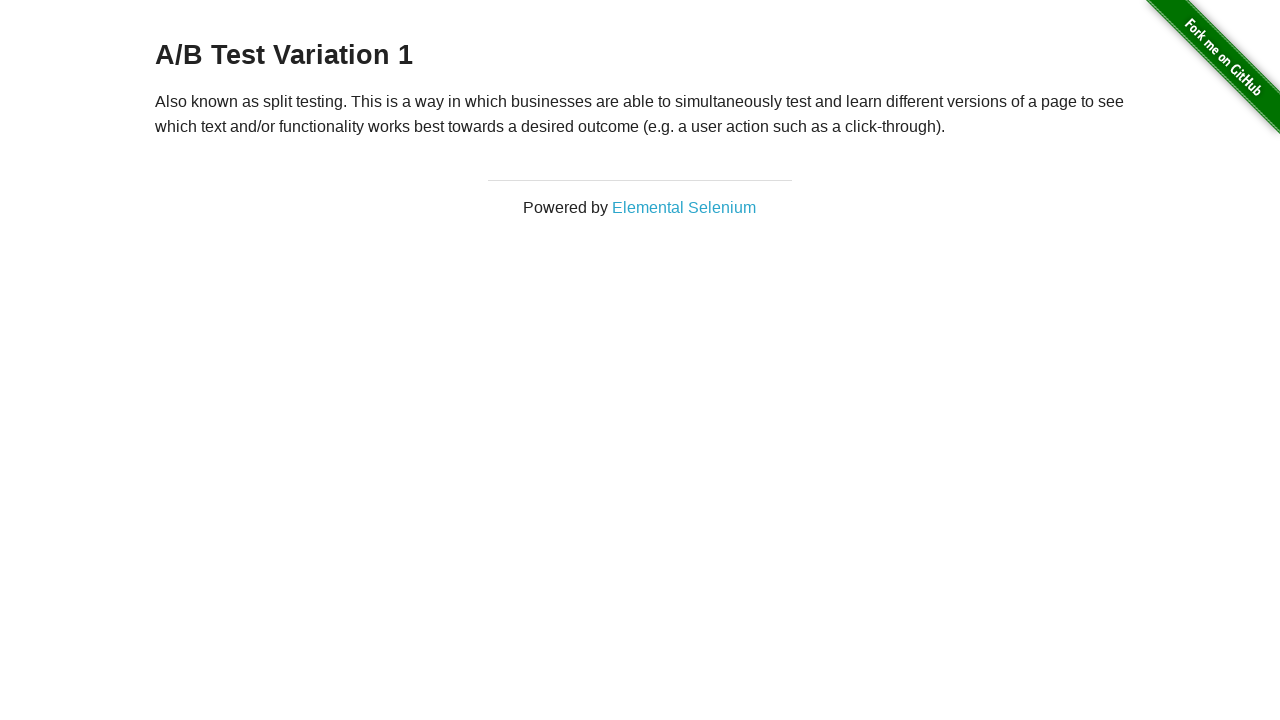

Retrieved heading text content
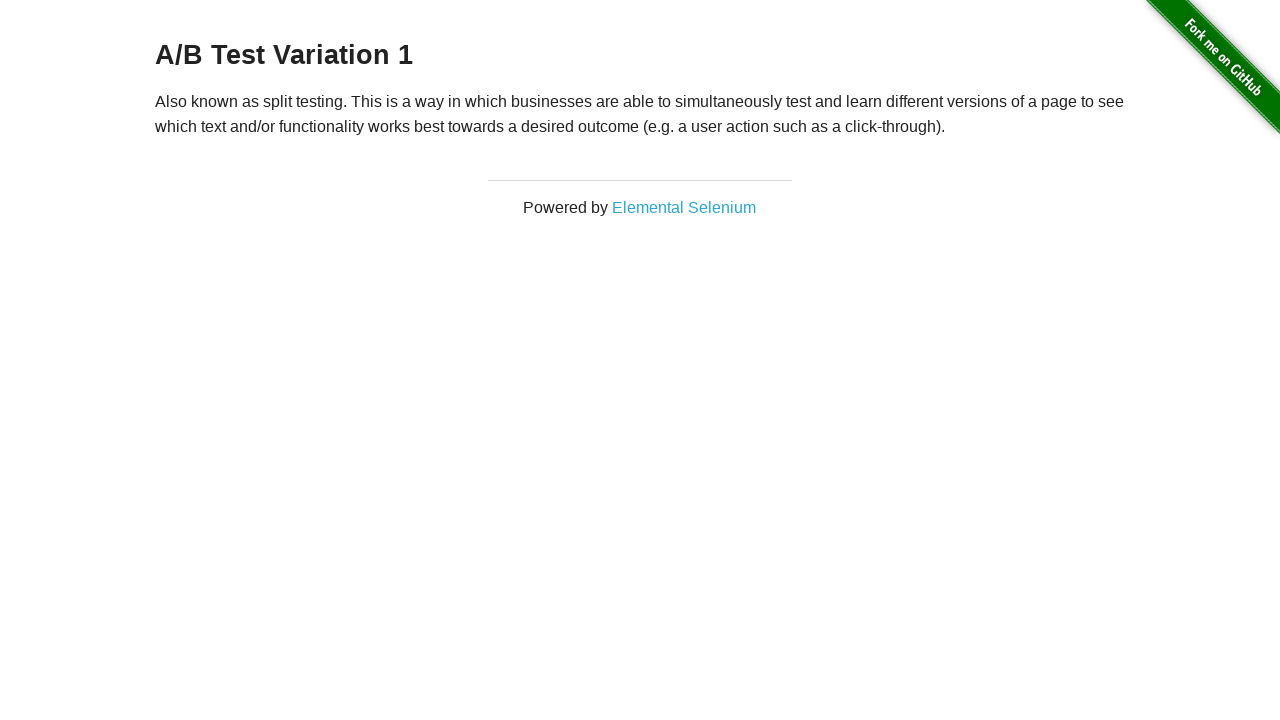

Verified initial heading starts with 'A/B Test': 'A/B Test Variation 1'
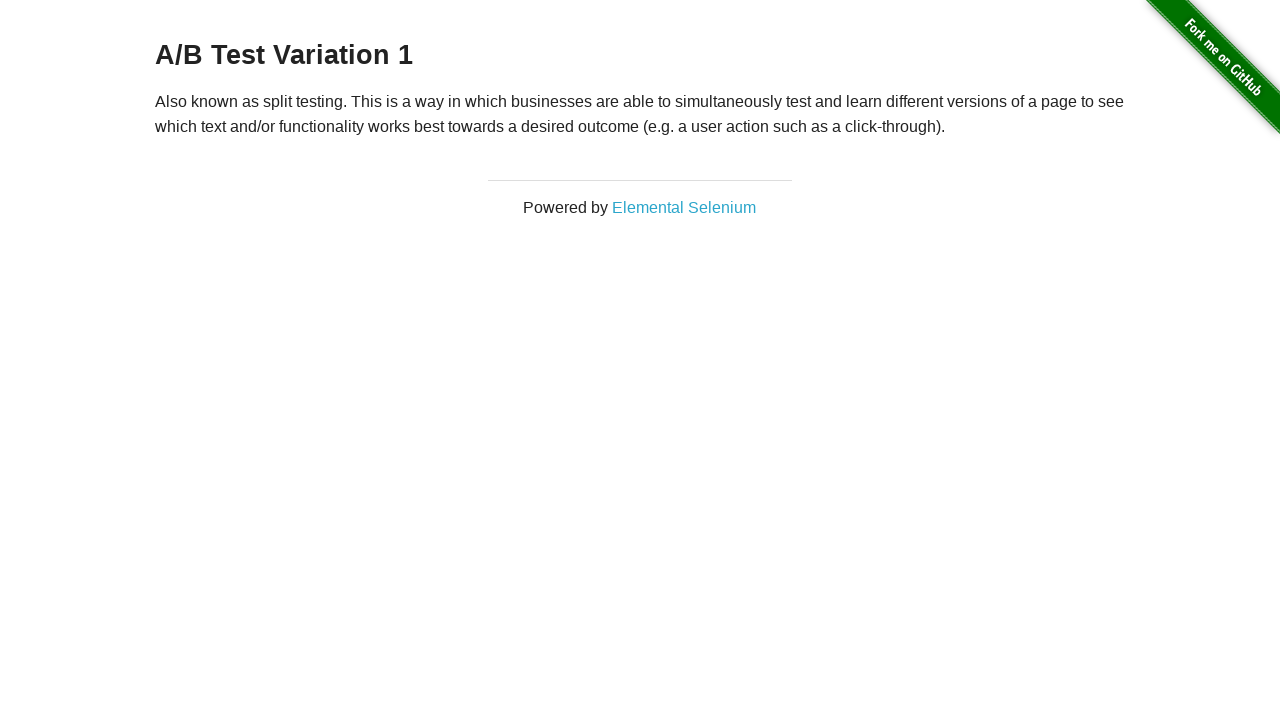

Added optimizelyOptOut cookie with value 'true'
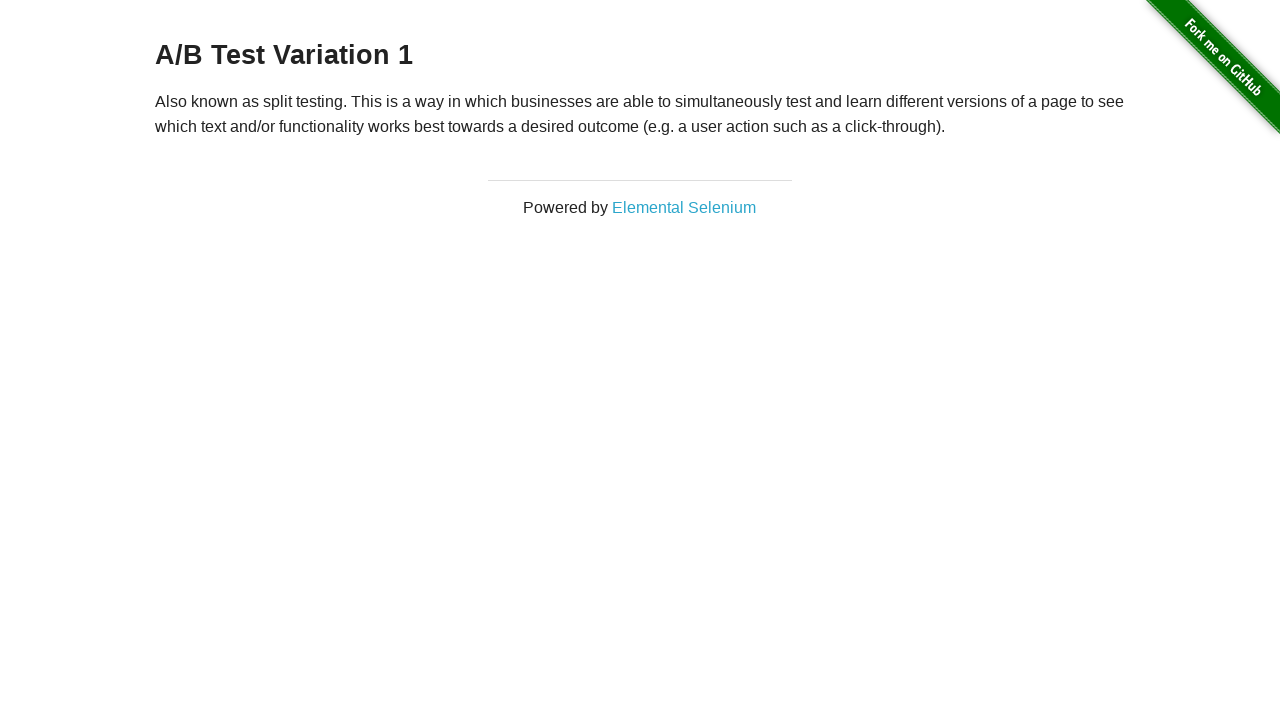

Reloaded the page to apply cookie changes
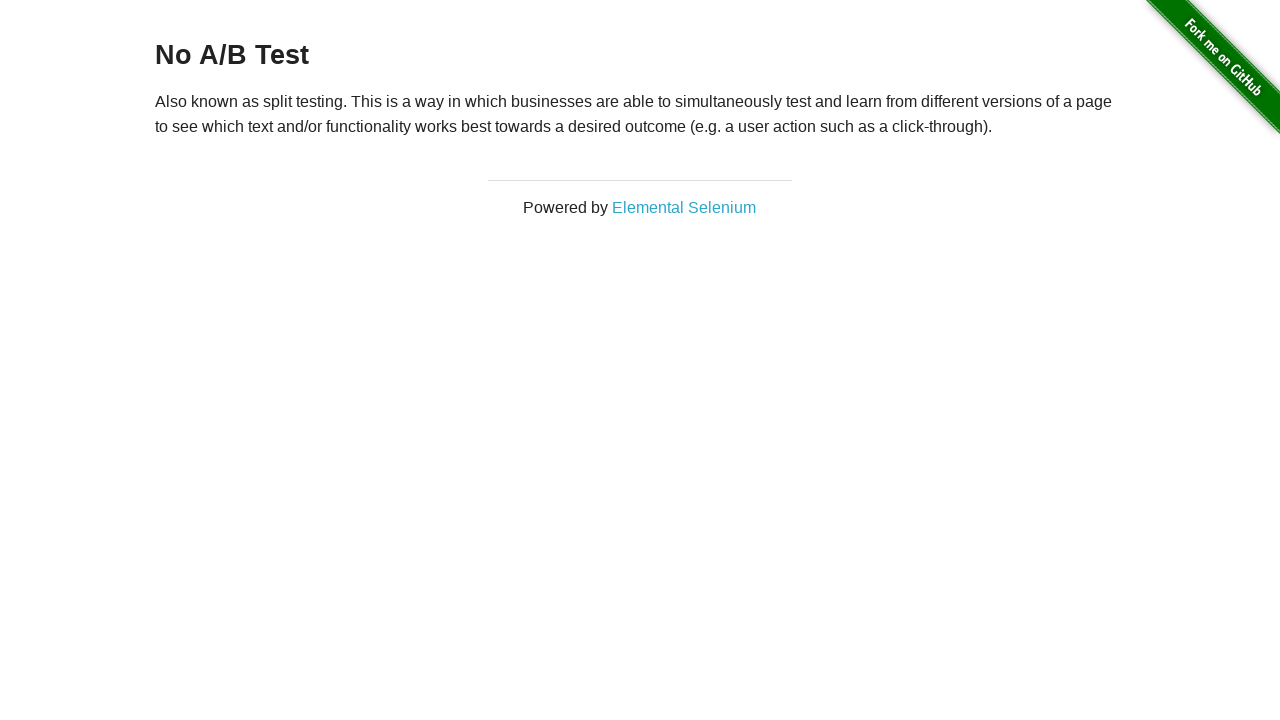

Retrieved heading text after page reload
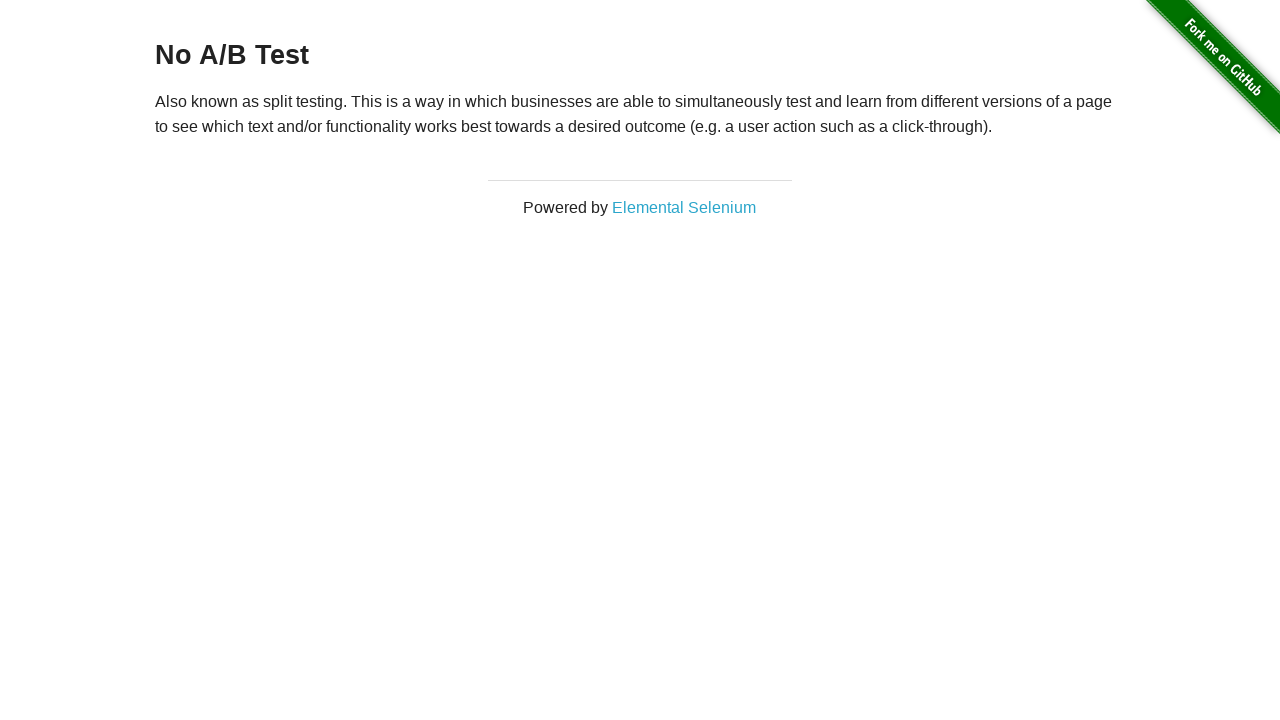

Verified heading now displays 'No A/B Test' after opt-out cookie applied
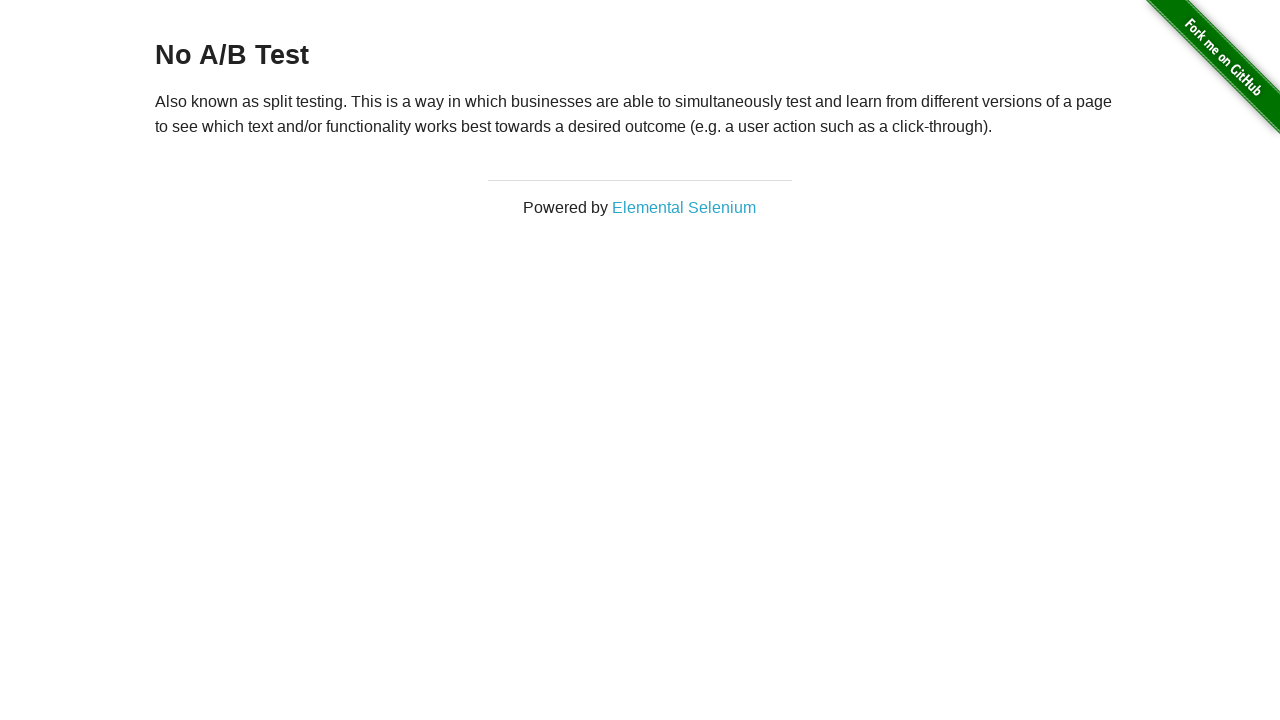

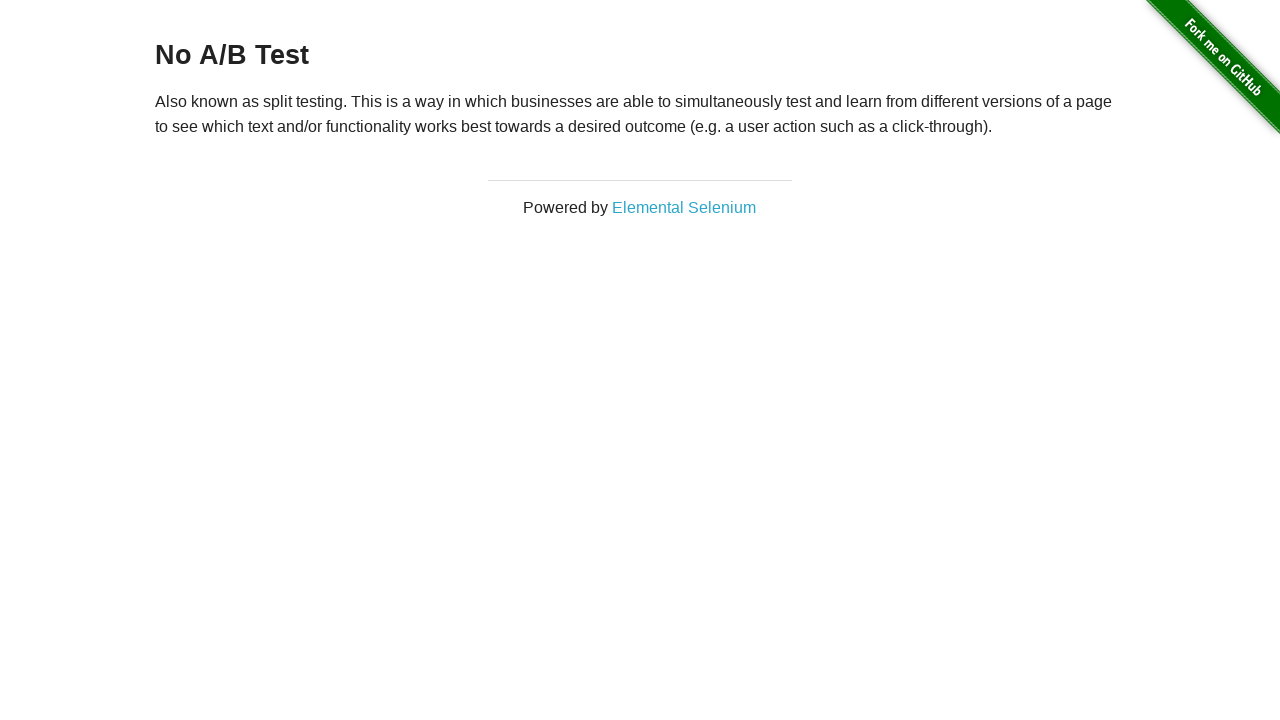